Tests the 12306 train ticket query functionality by filling in departure station, arrival station, and travel date, then clicking the search button to check for available tickets.

Starting URL: https://kyfw.12306.cn/otn/leftTicket/init

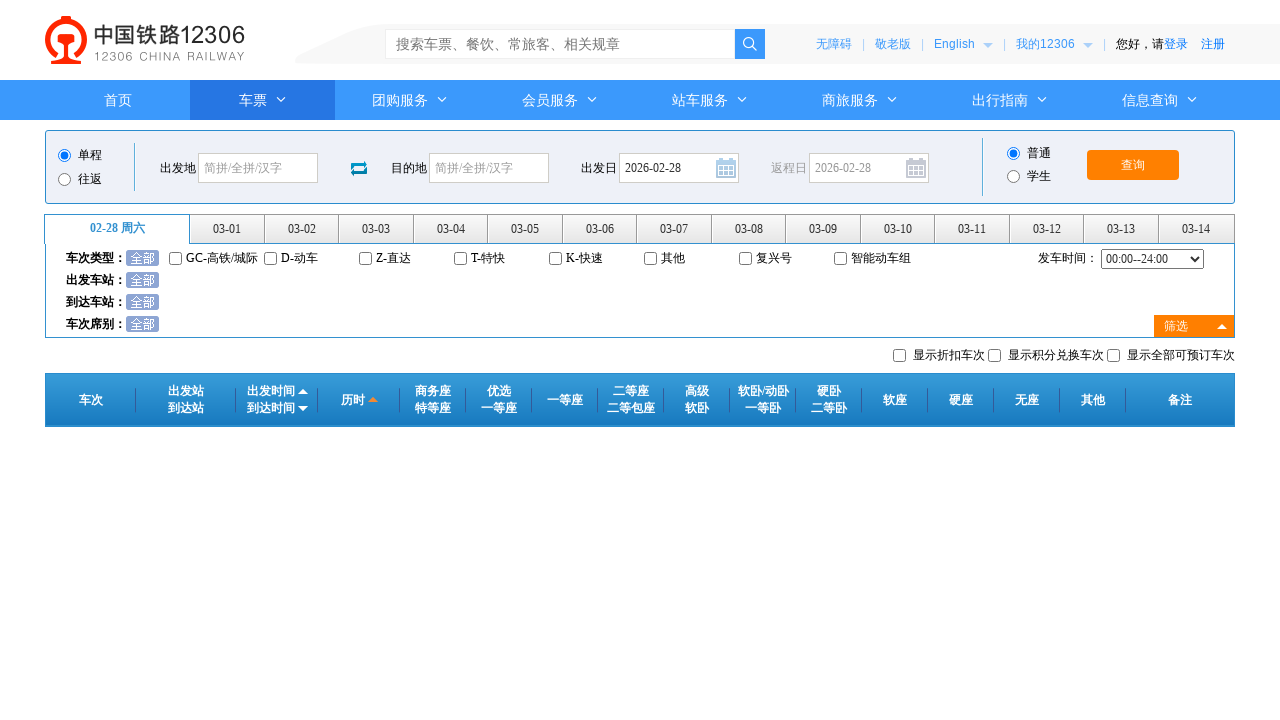

Clicked departure station input field at (258, 168) on #fromStationText
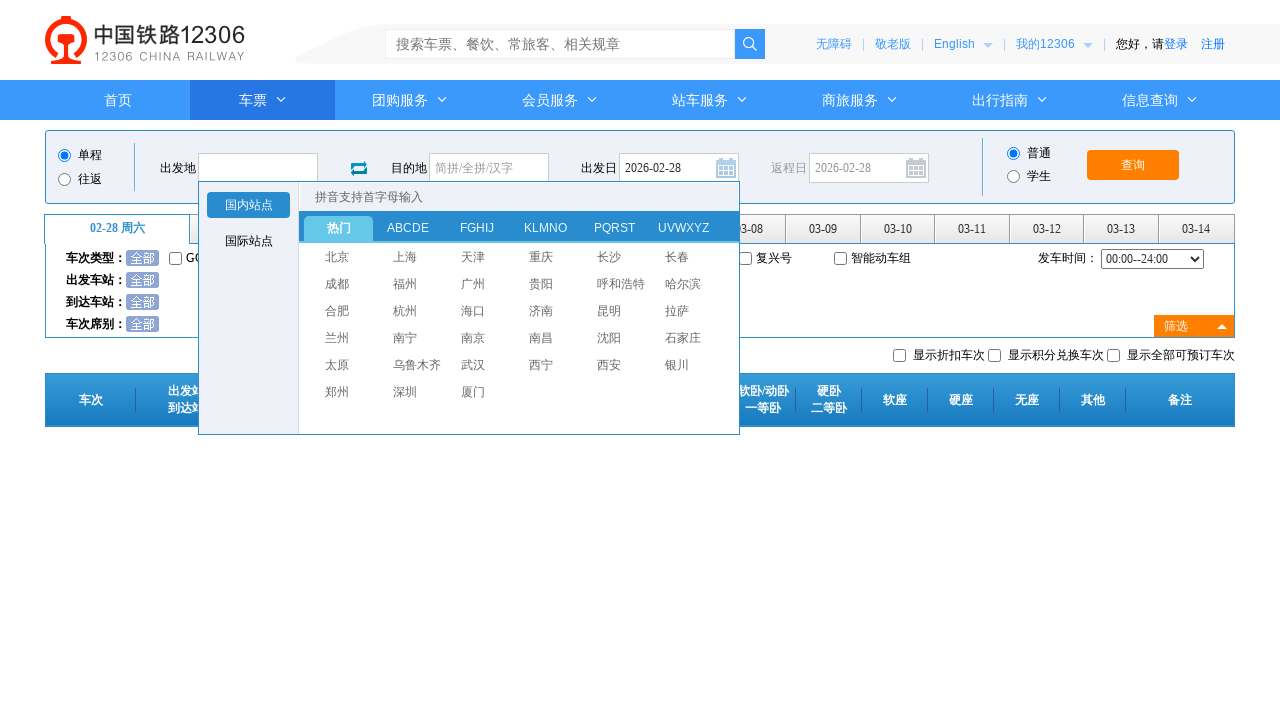

Filled departure station with '上海' (Shanghai) on #fromStationText
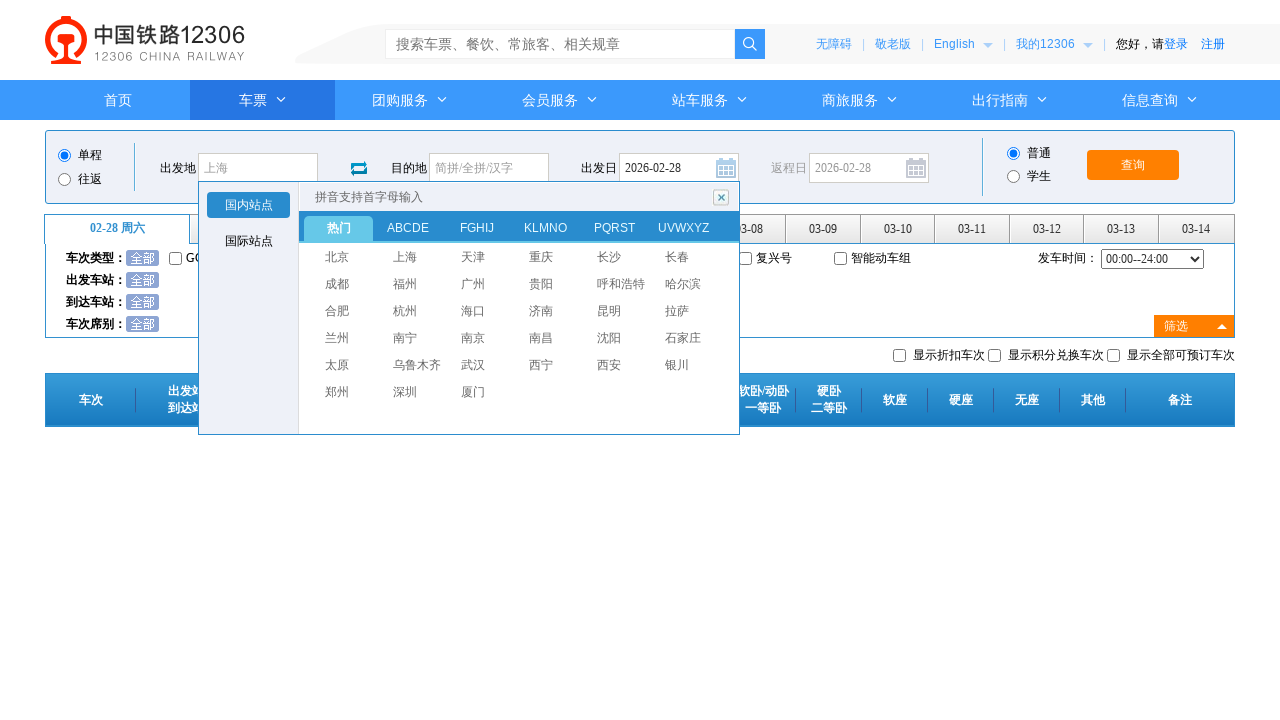

Pressed Enter to confirm departure station selection
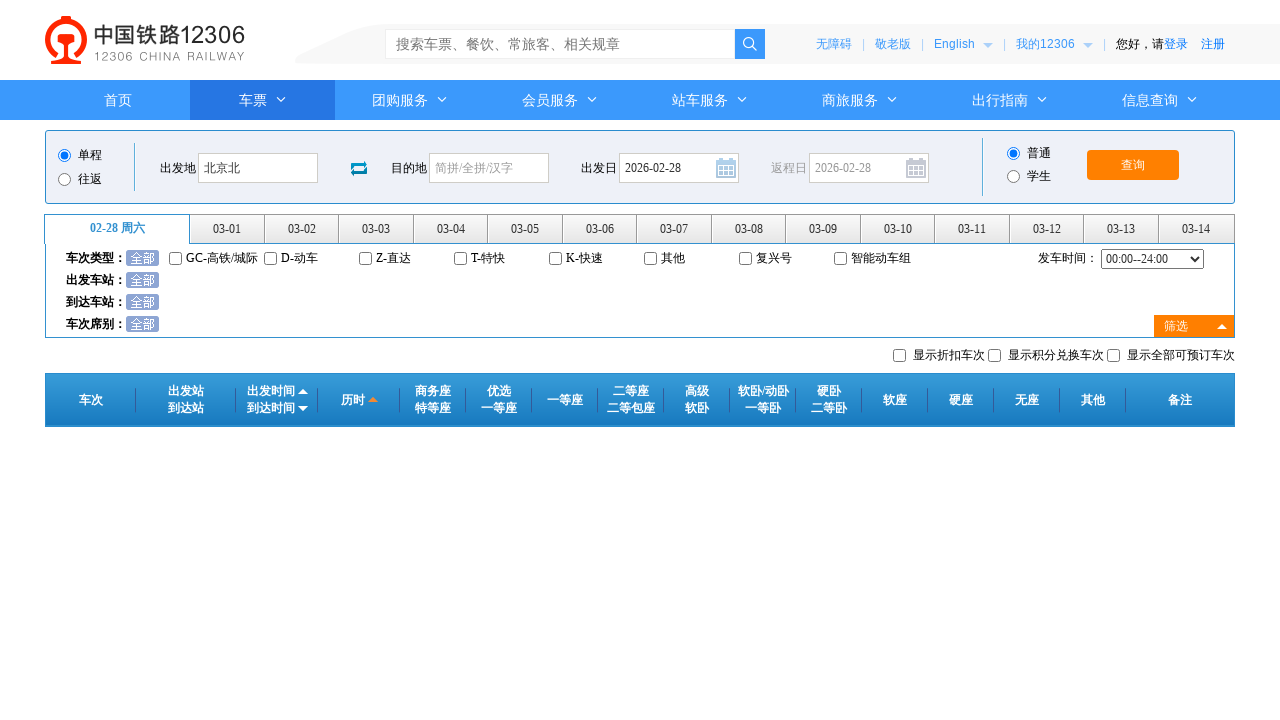

Clicked arrival station input field at (489, 168) on #toStationText
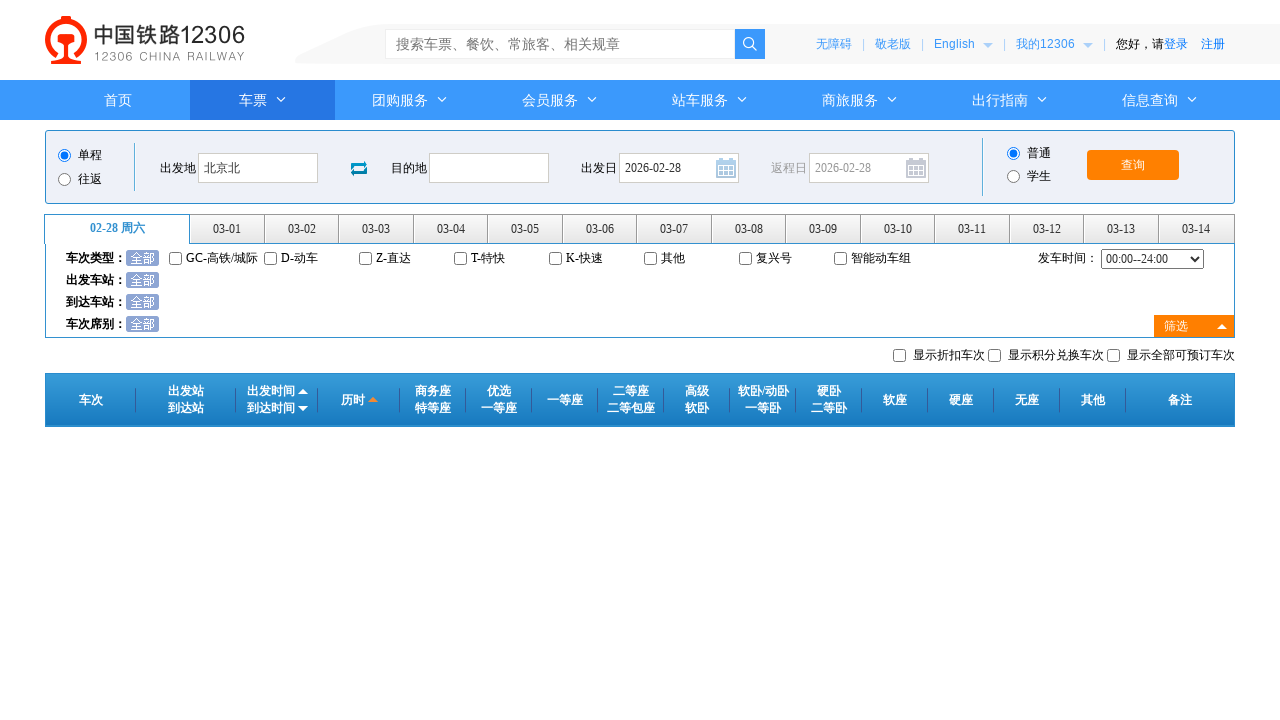

Filled arrival station with '宝鸡' (Baoji) on #toStationText
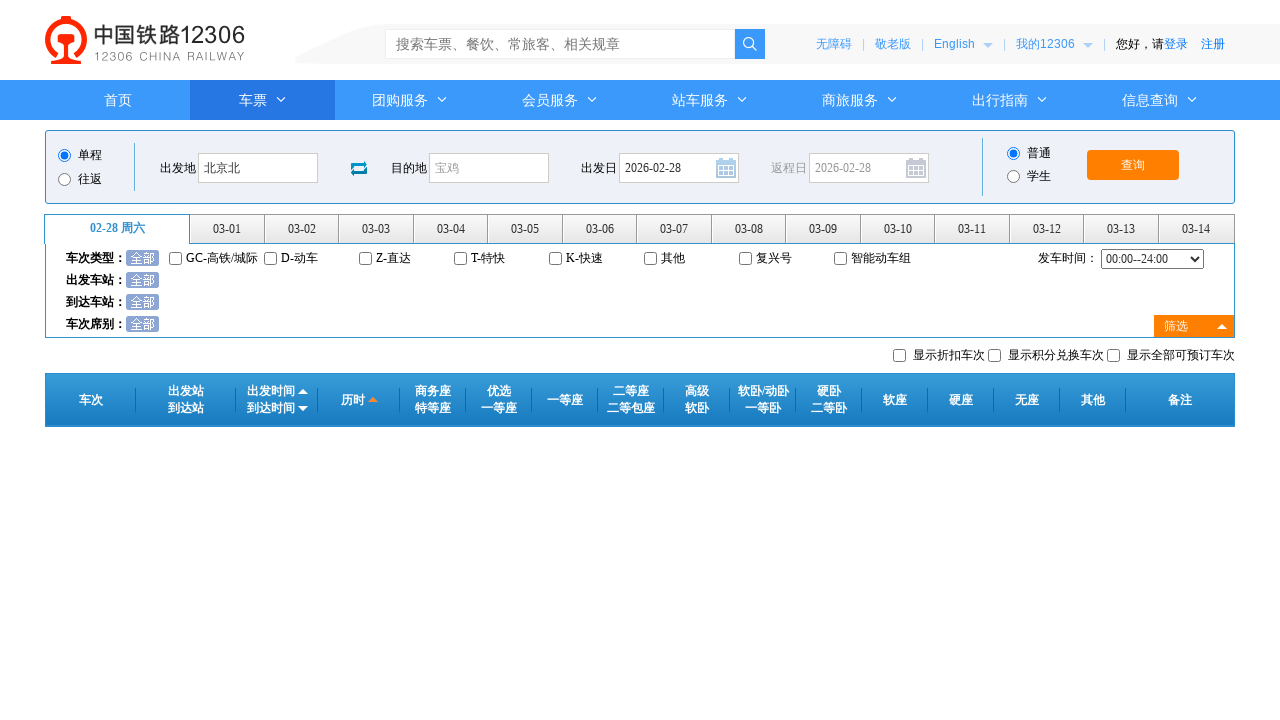

Pressed Enter to confirm arrival station selection
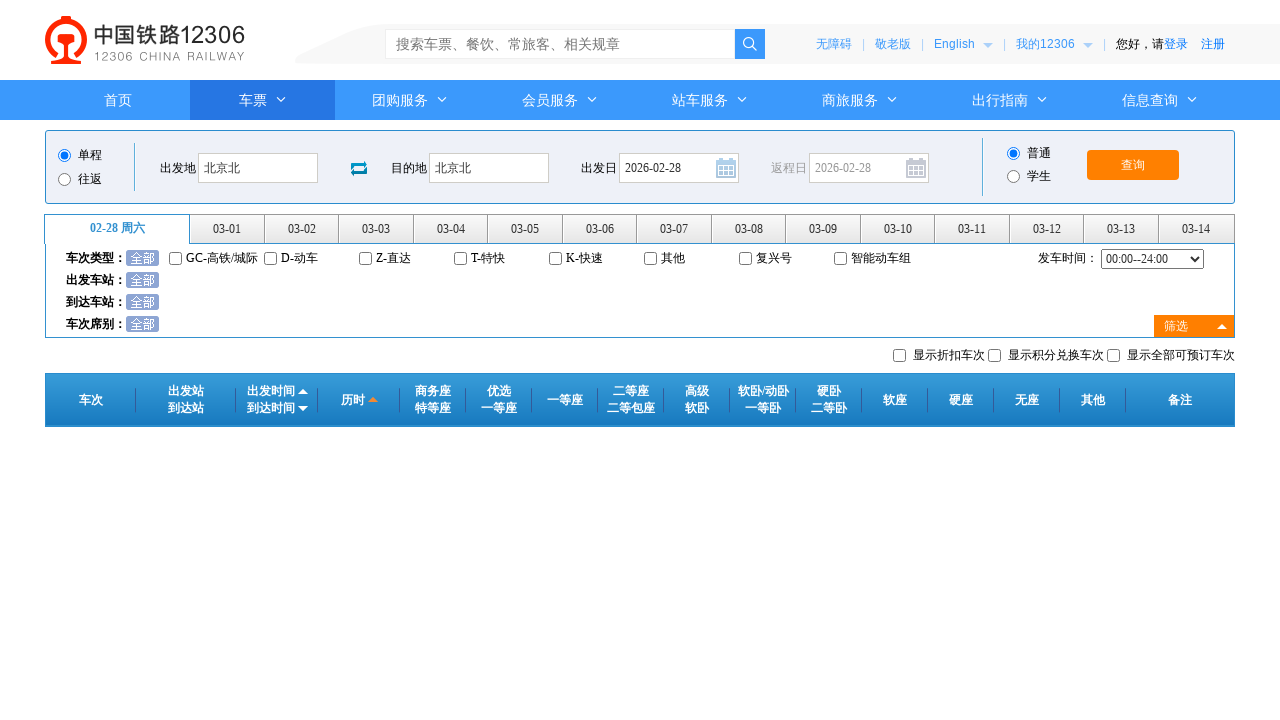

Removed readonly attribute from date field
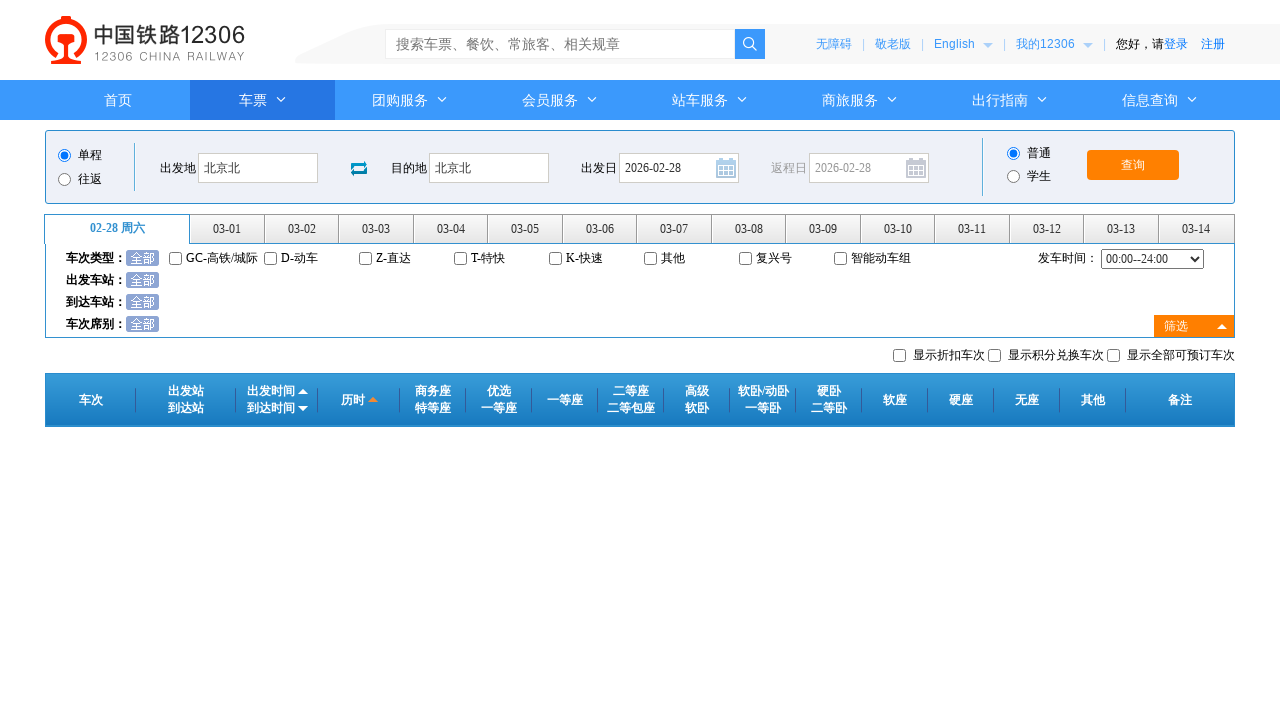

Filled travel date with '2024-03-15' on #train_date
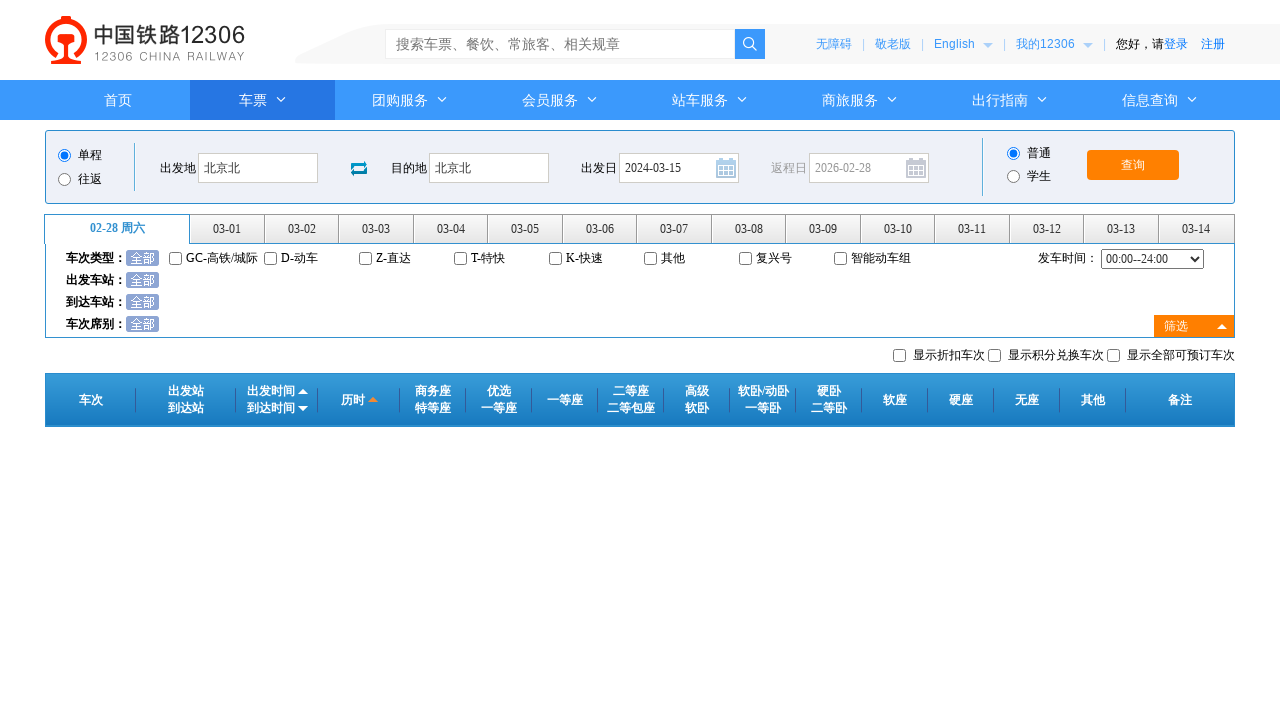

Clicked on date field to confirm selection at (679, 168) on #train_date
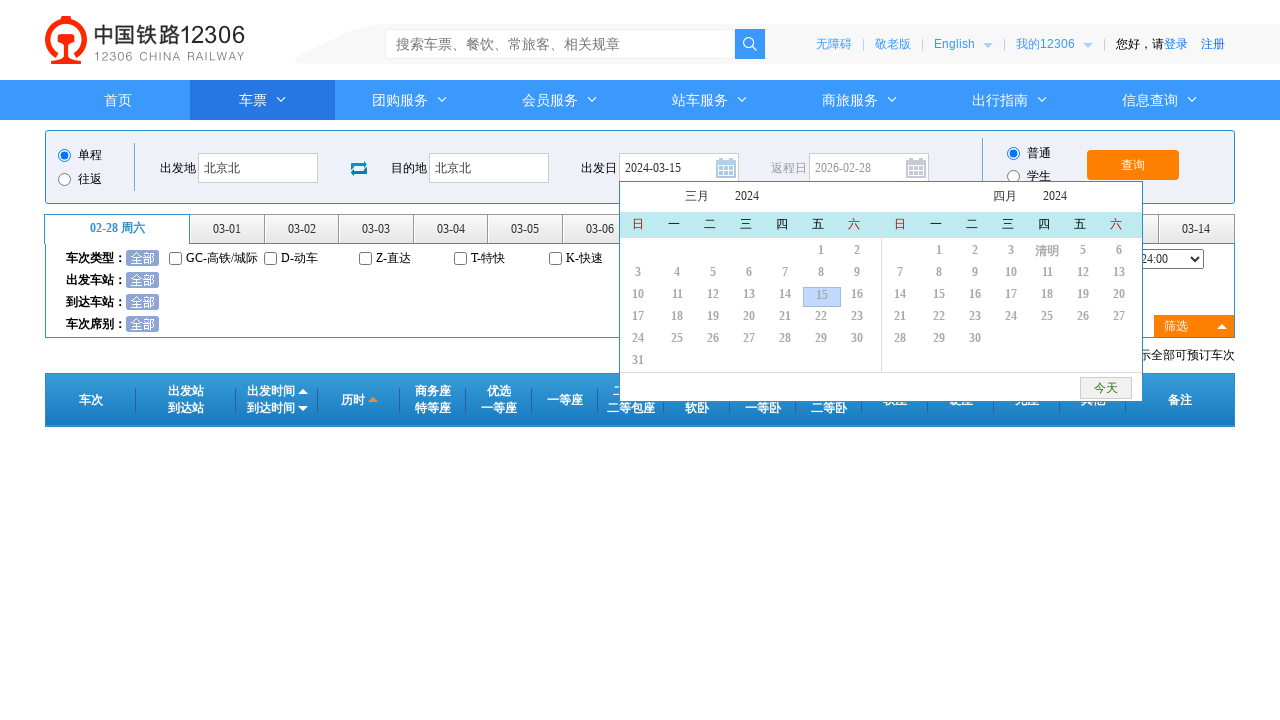

Clicked search button to query available tickets at (1133, 165) on #query_ticket
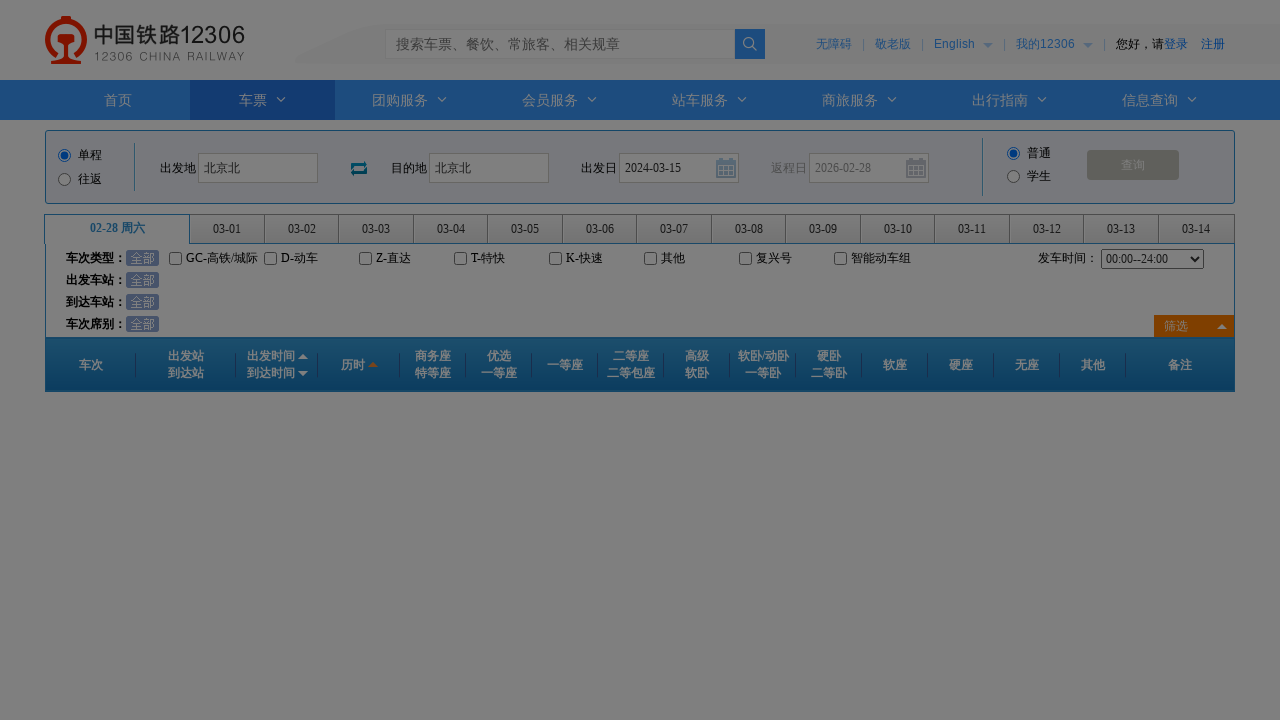

Waited 2 seconds for search results to load
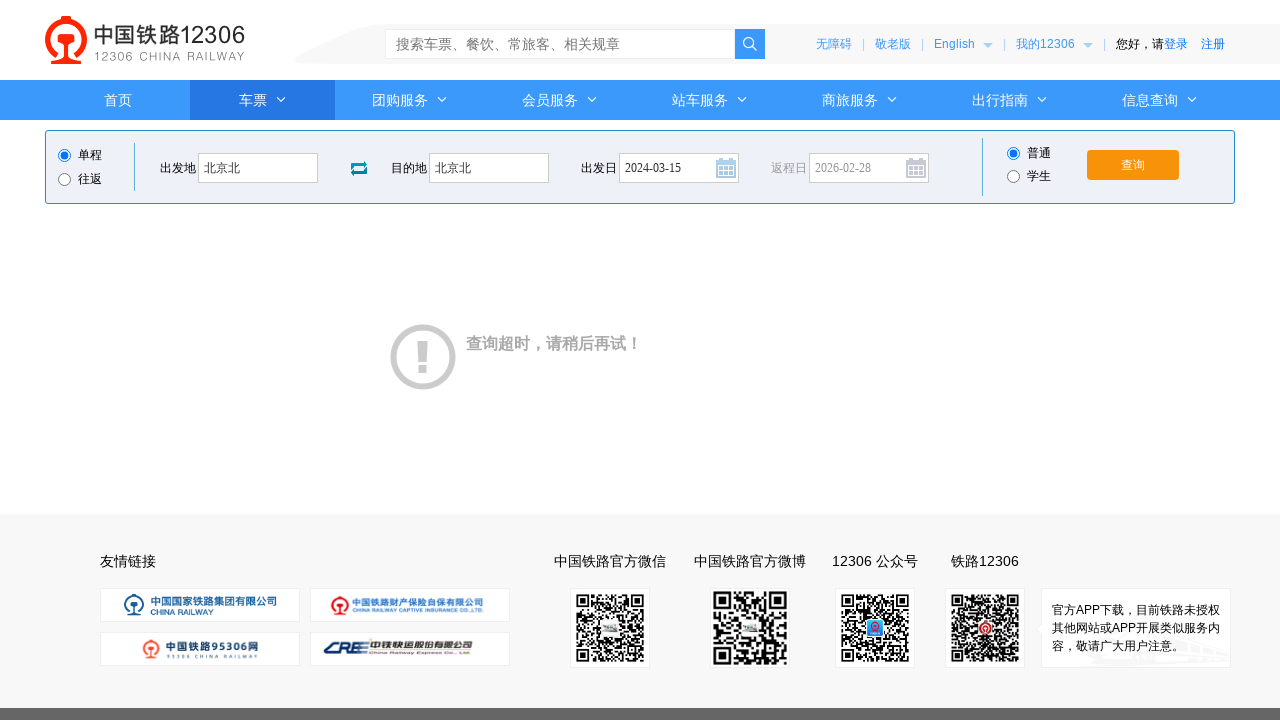

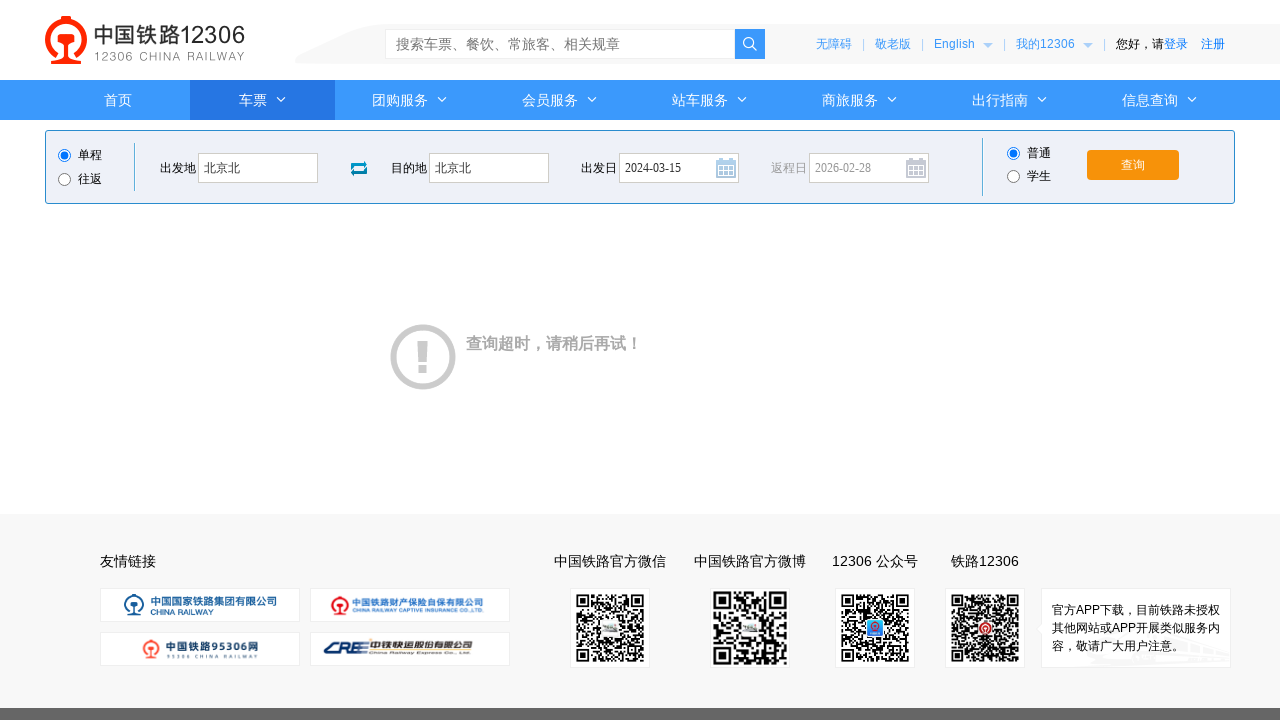